Tests the sorting functionality of a table by clicking on the 'Discount price' column header and verifying that the data becomes sorted correctly

Starting URL: https://rahulshettyacademy.com/seleniumPractise/#/offers

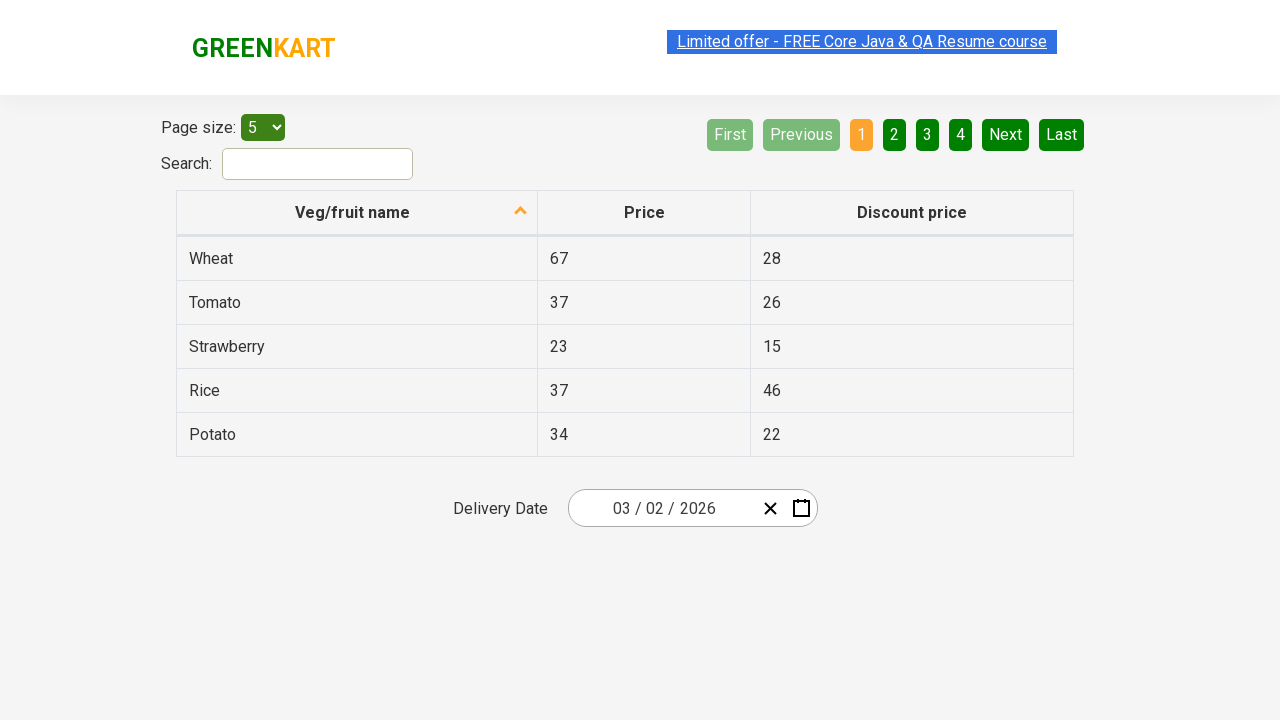

Clicked on 'Discount price' column header to sort table at (912, 212) on xpath=//span[text()='Discount price']
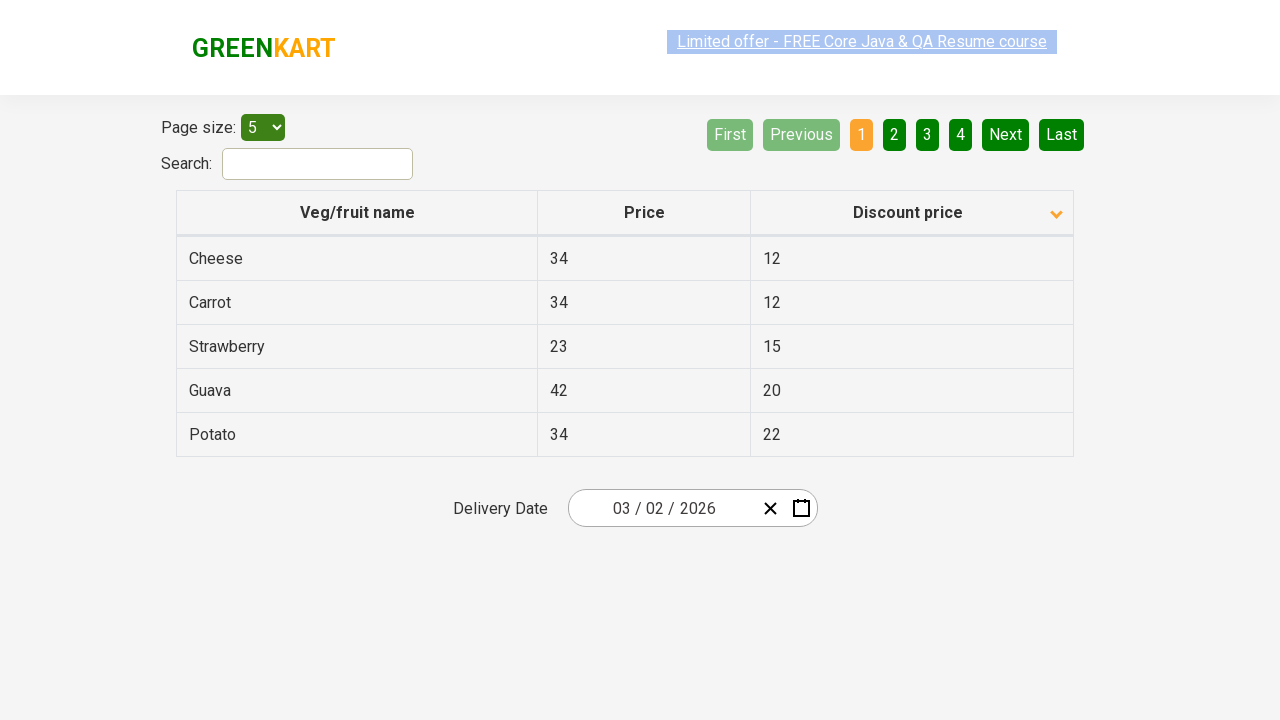

Table data loaded - discount price column is visible
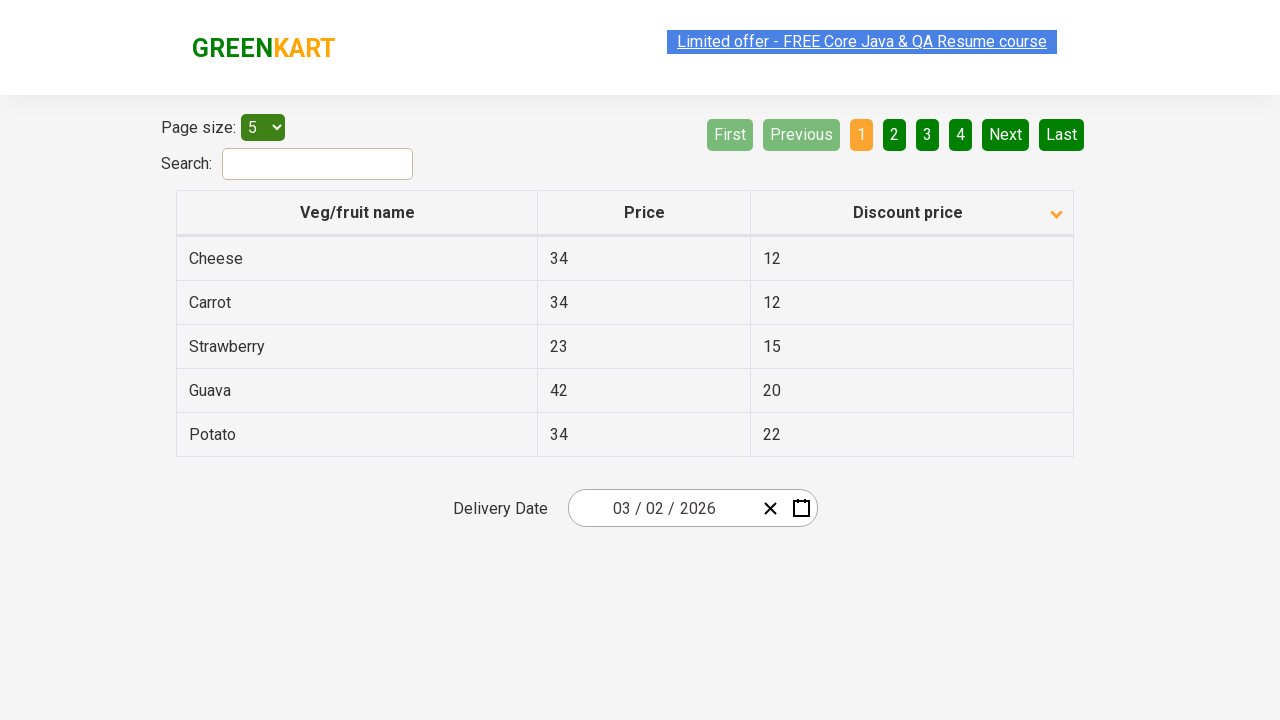

Retrieved all discount price elements from table - found 5 rows
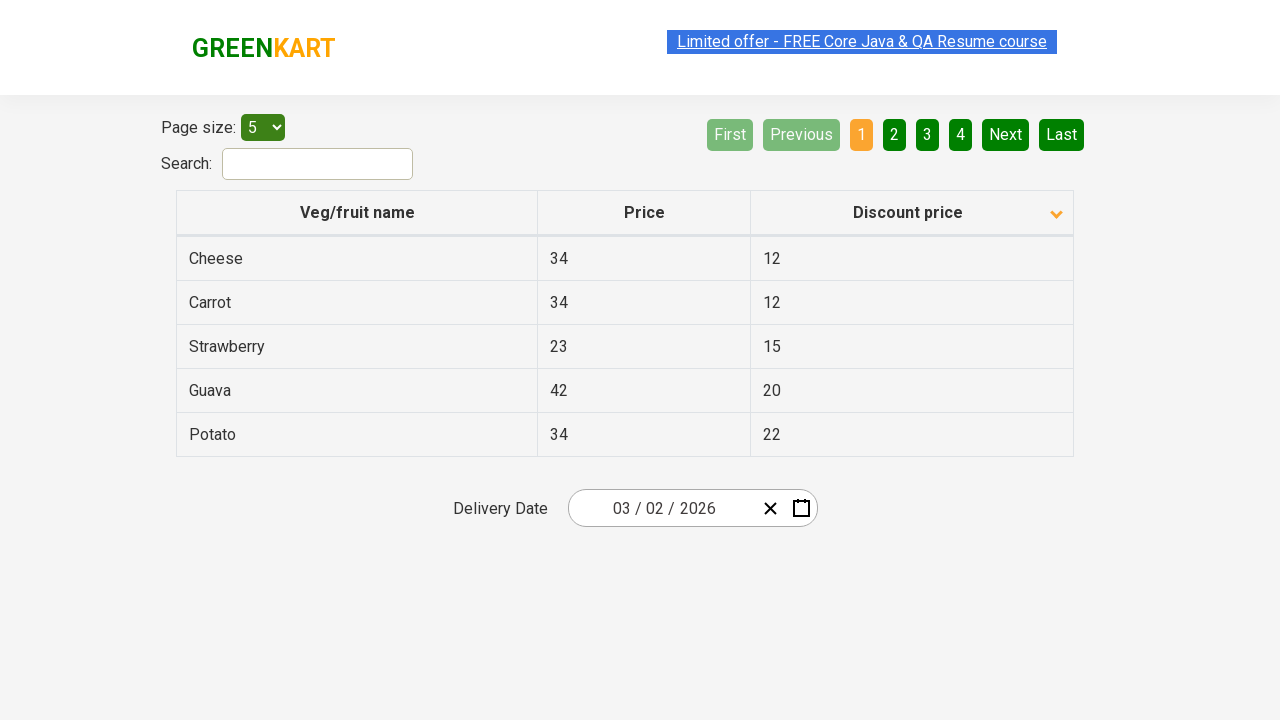

Extracted text content from all discount price cells - collected 5 values
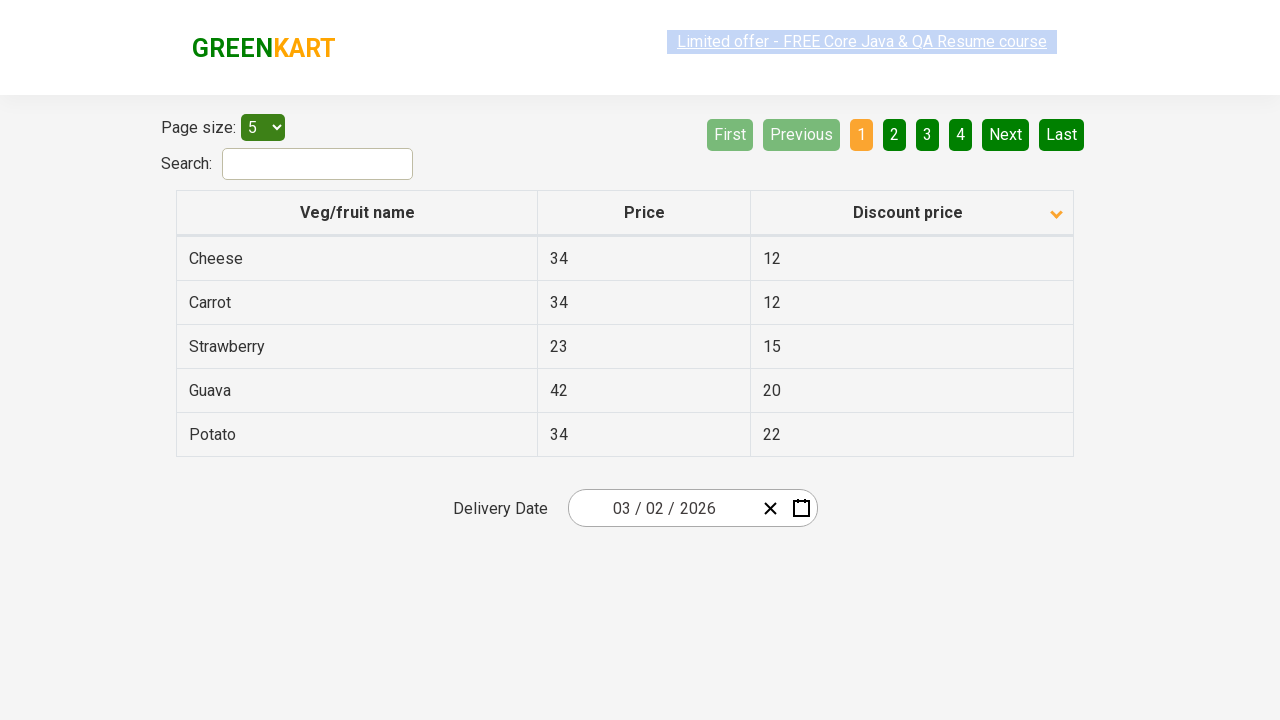

Created sorted copy of discount prices for verification
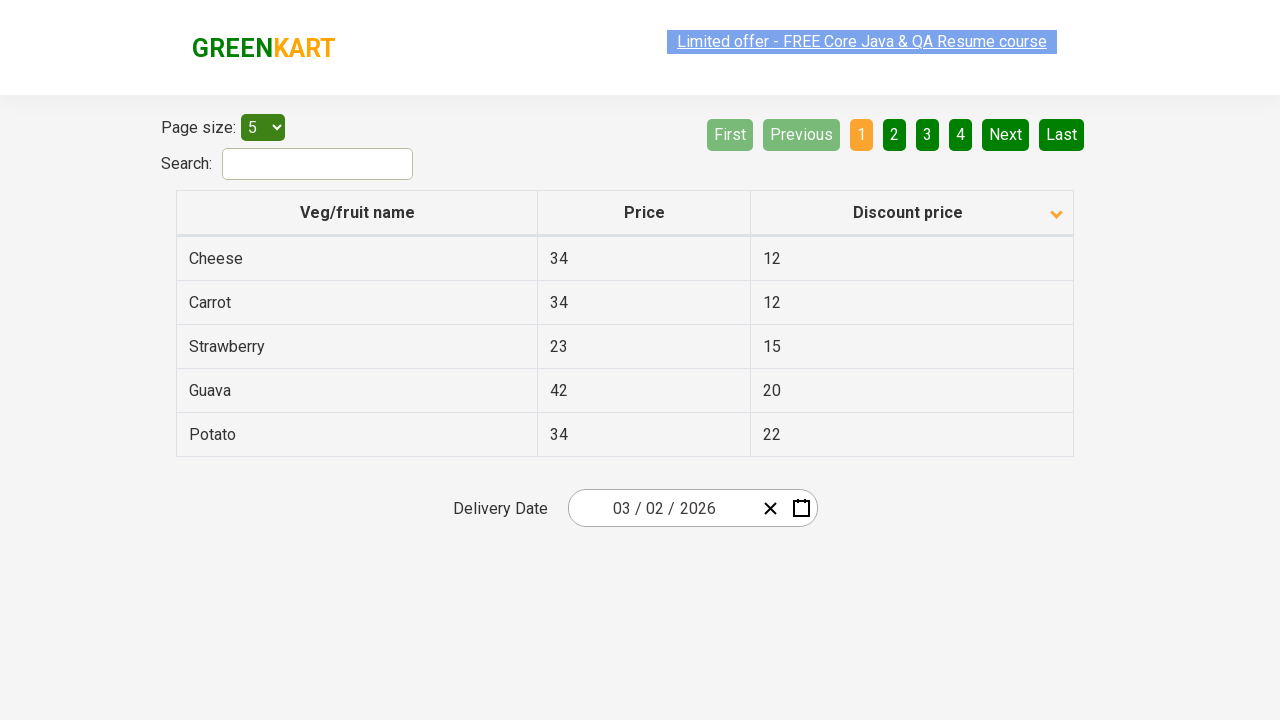

Verified that table data is correctly sorted by discount price in ascending order
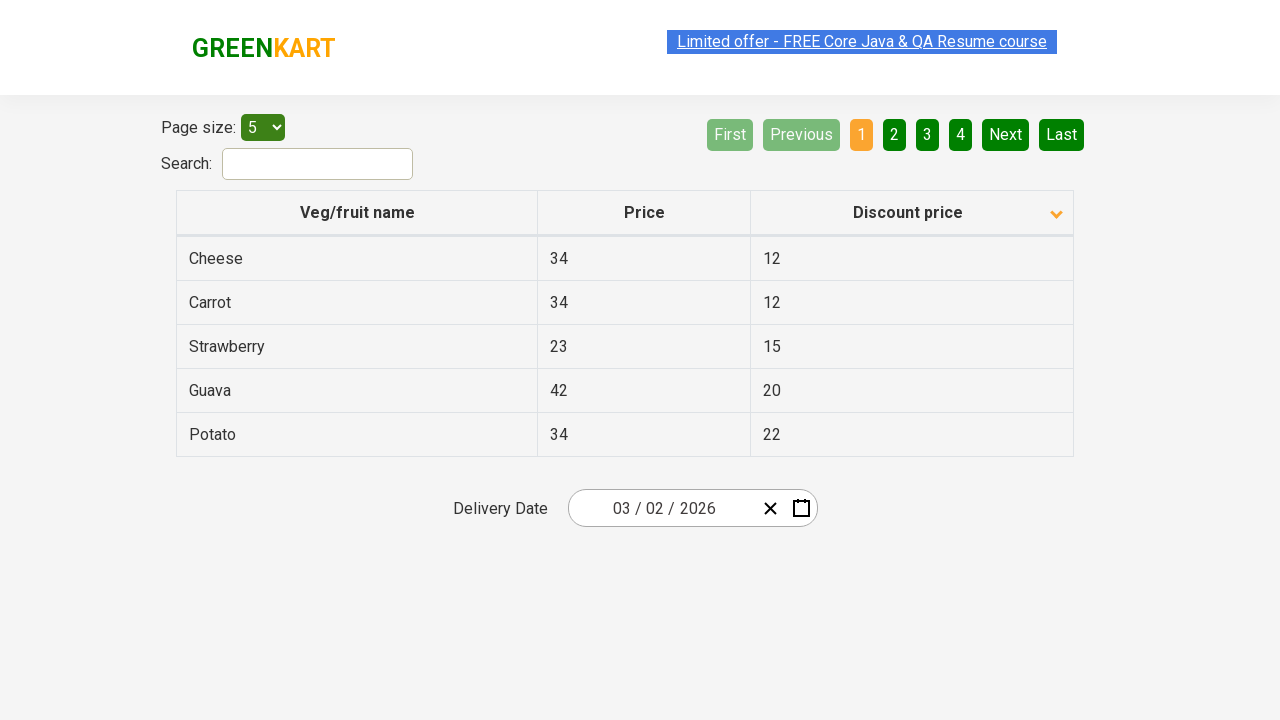

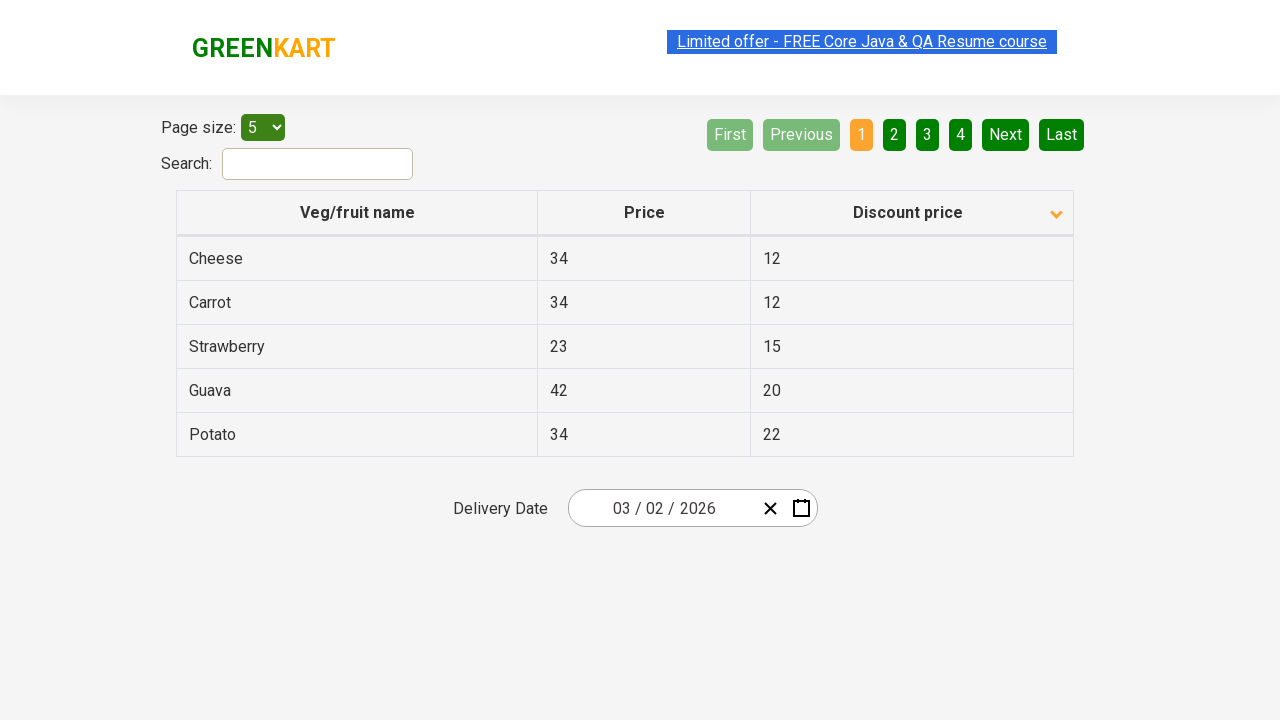